Tests auto-suggestion dropdown by typing a partial country name and selecting a specific country from the suggestions

Starting URL: https://rahulshettyacademy.com/AutomationPractice/

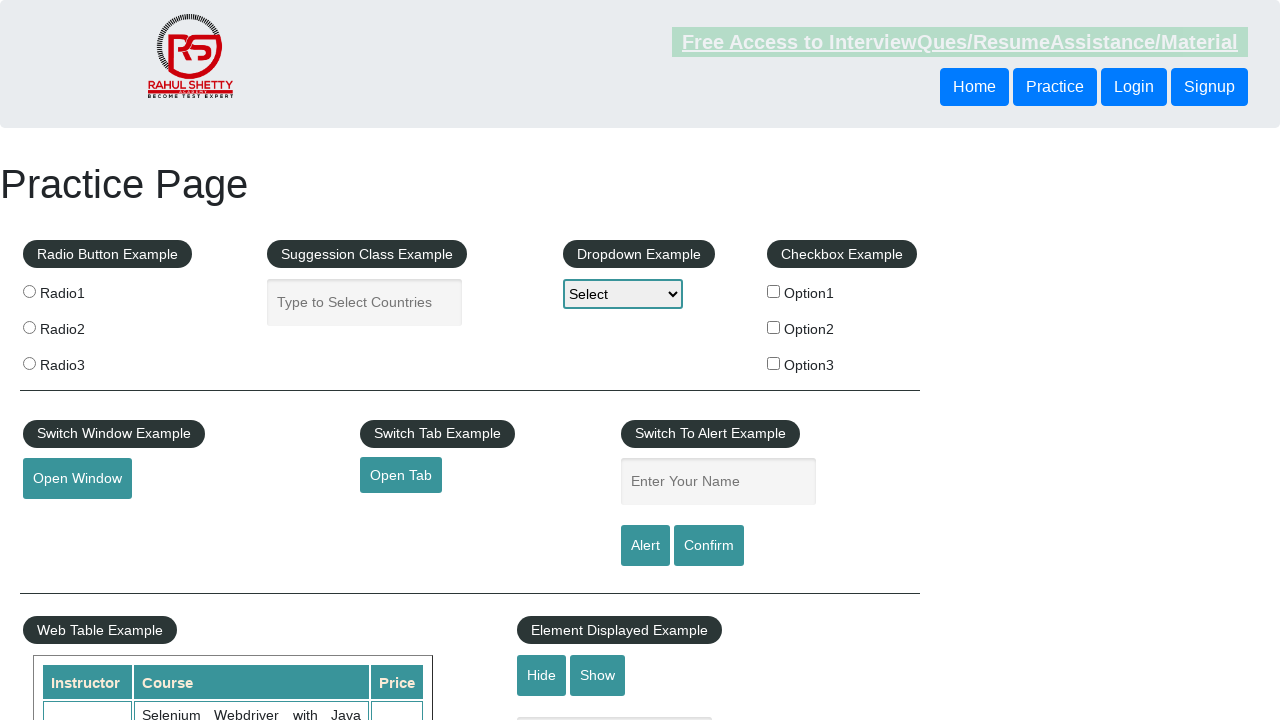

Typed 'uni' in autocomplete field to trigger suggestions on input#autocomplete
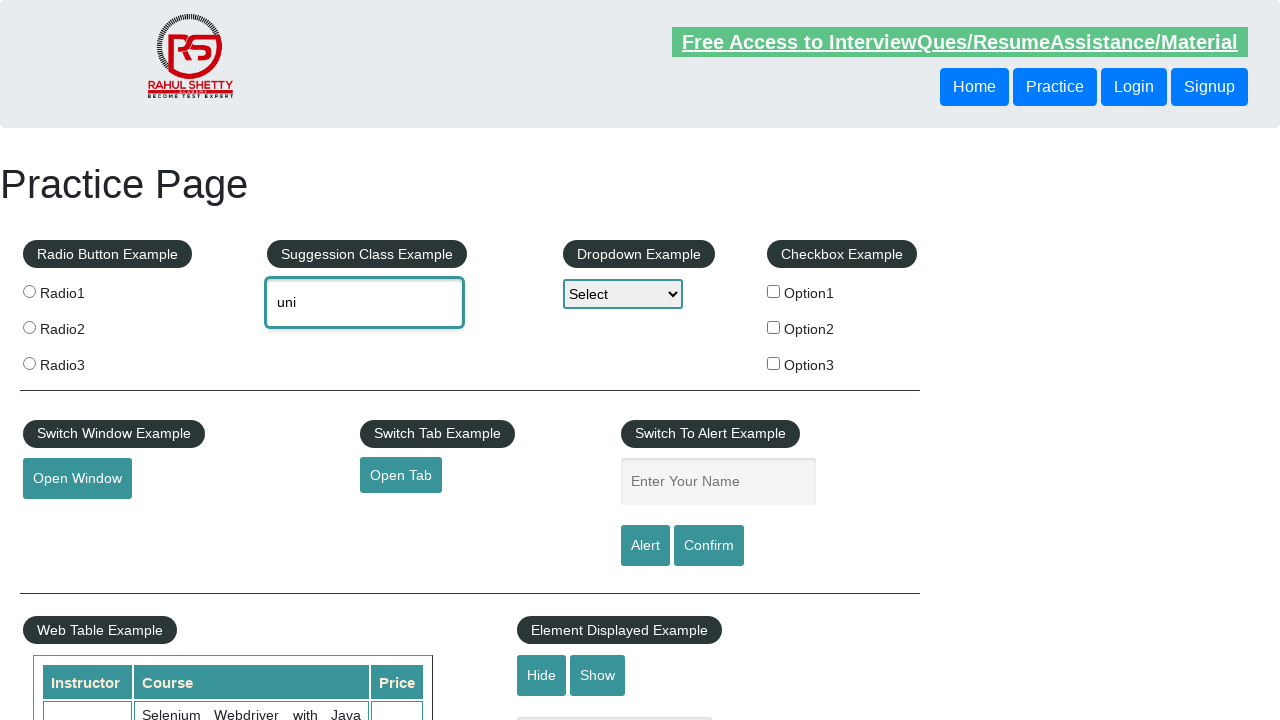

Dropdown suggestions appeared
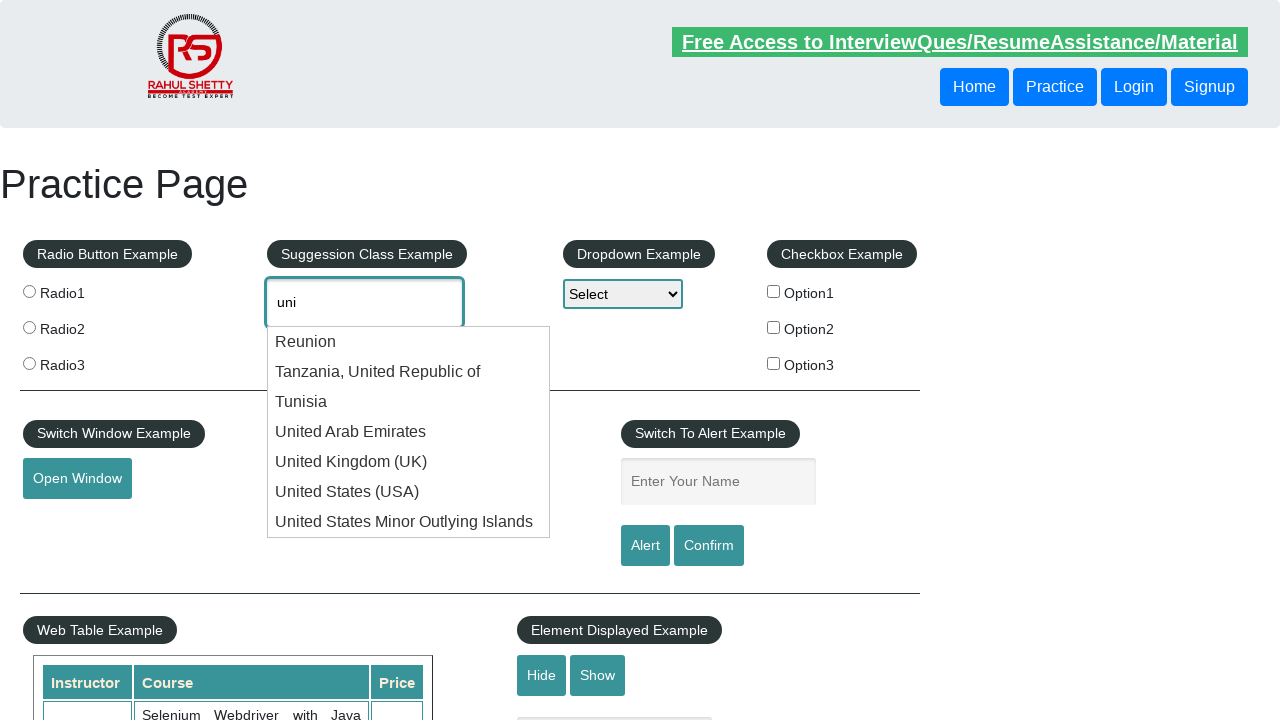

Located all suggestion elements in dropdown
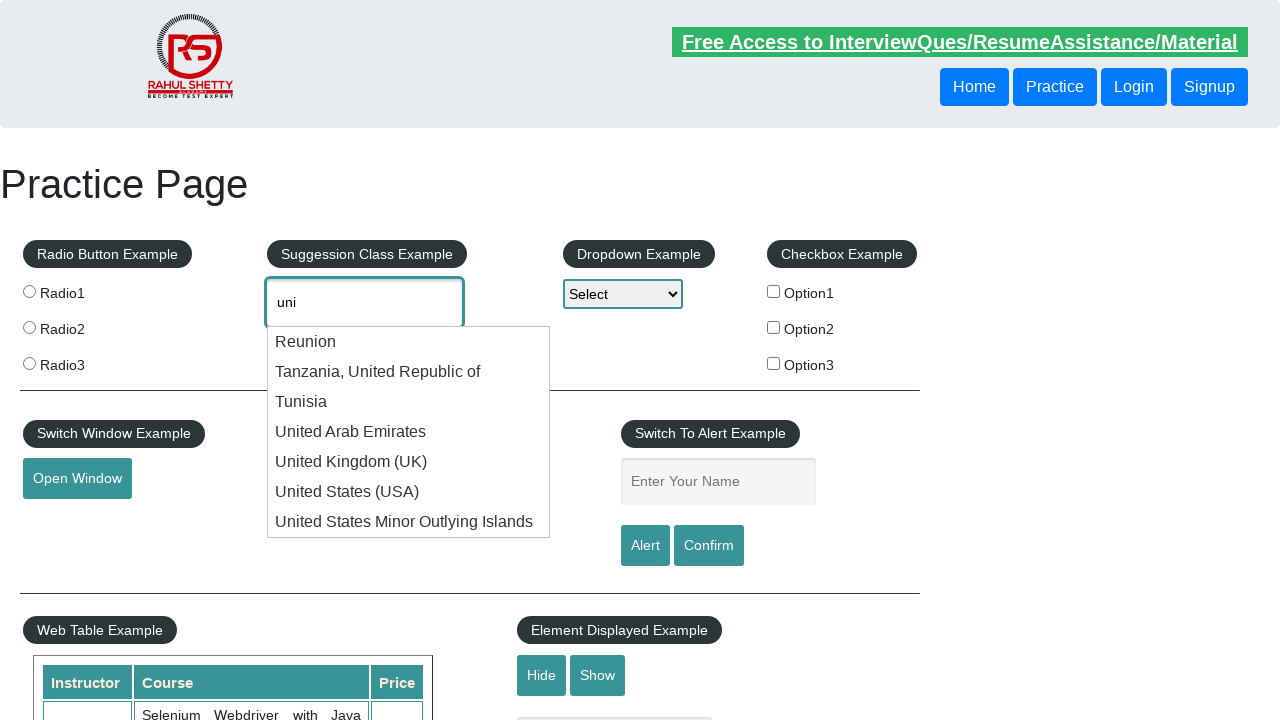

Found 7 suggestions in the dropdown
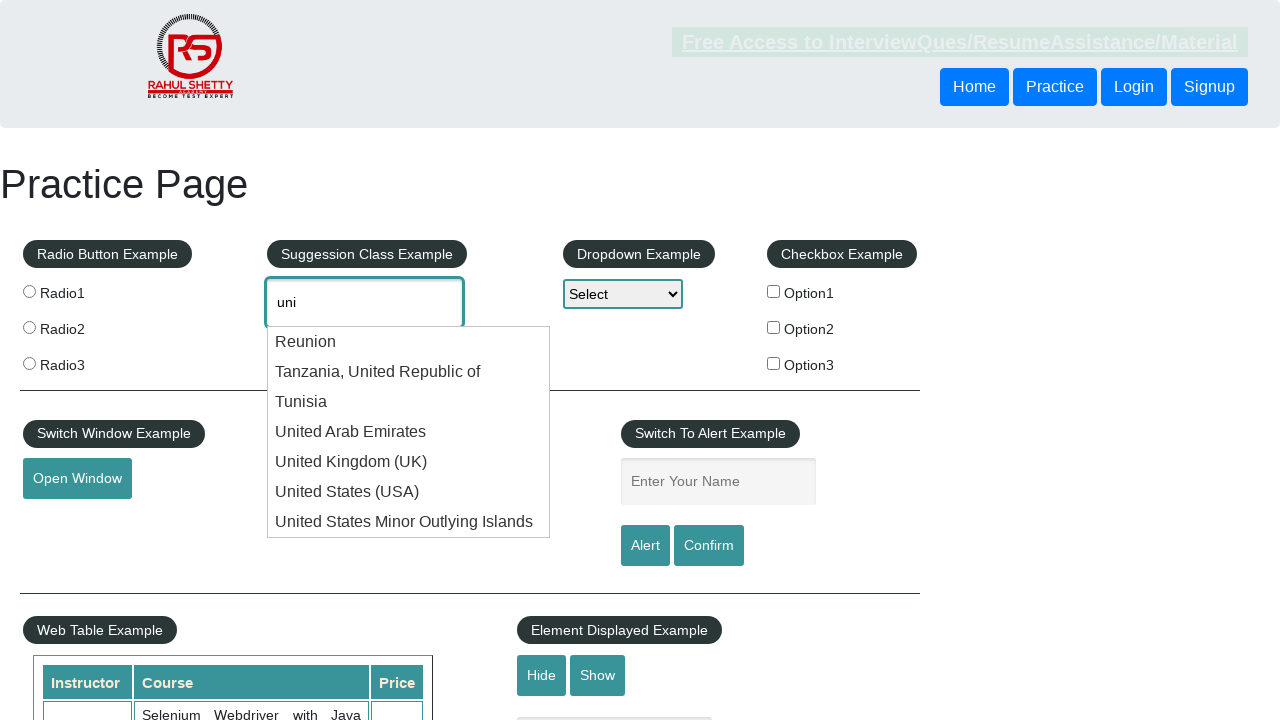

Clicked on 'United States (USA)' from the suggestions at (409, 492) on ul#ui-id-1 div >> nth=5
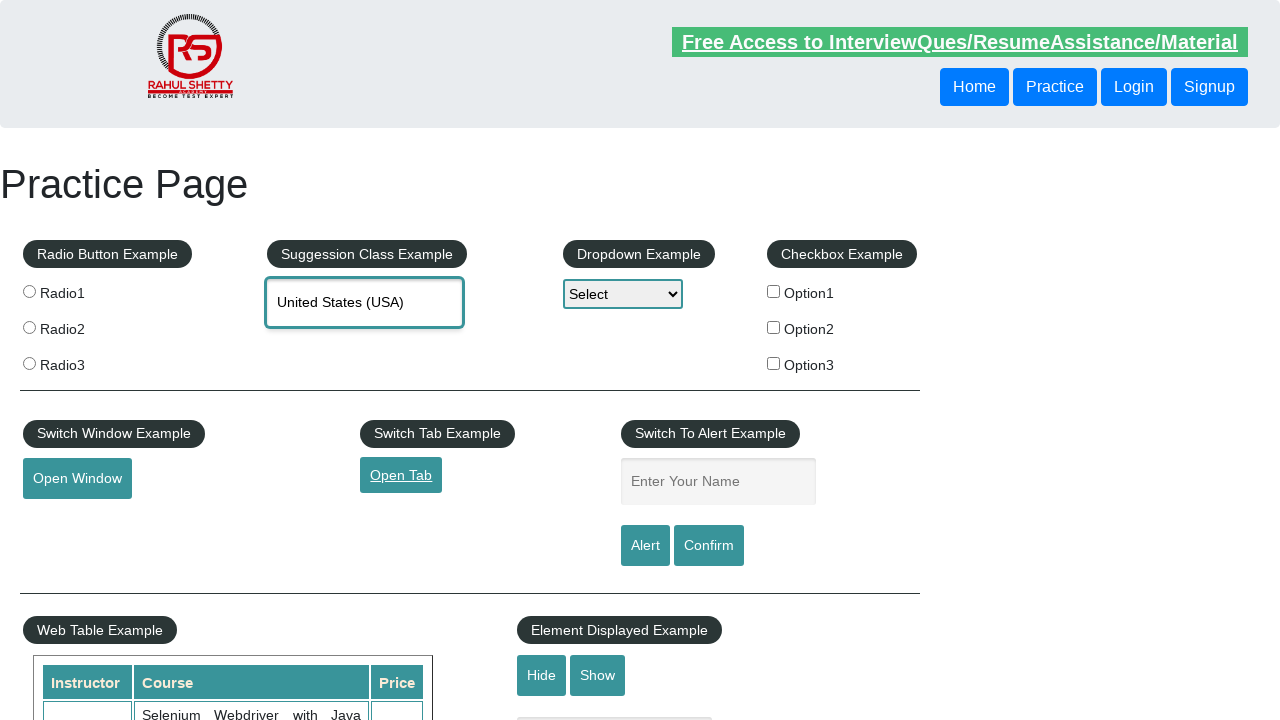

Verified input field contains 'United States (USA)'
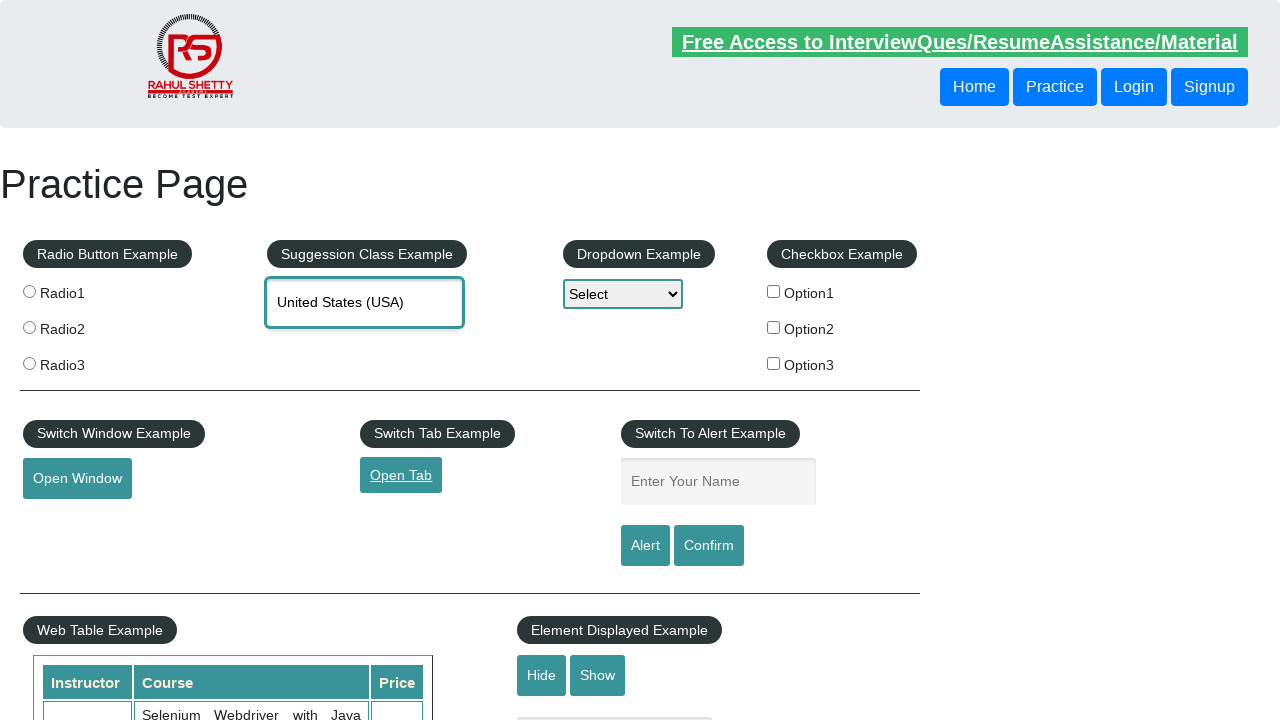

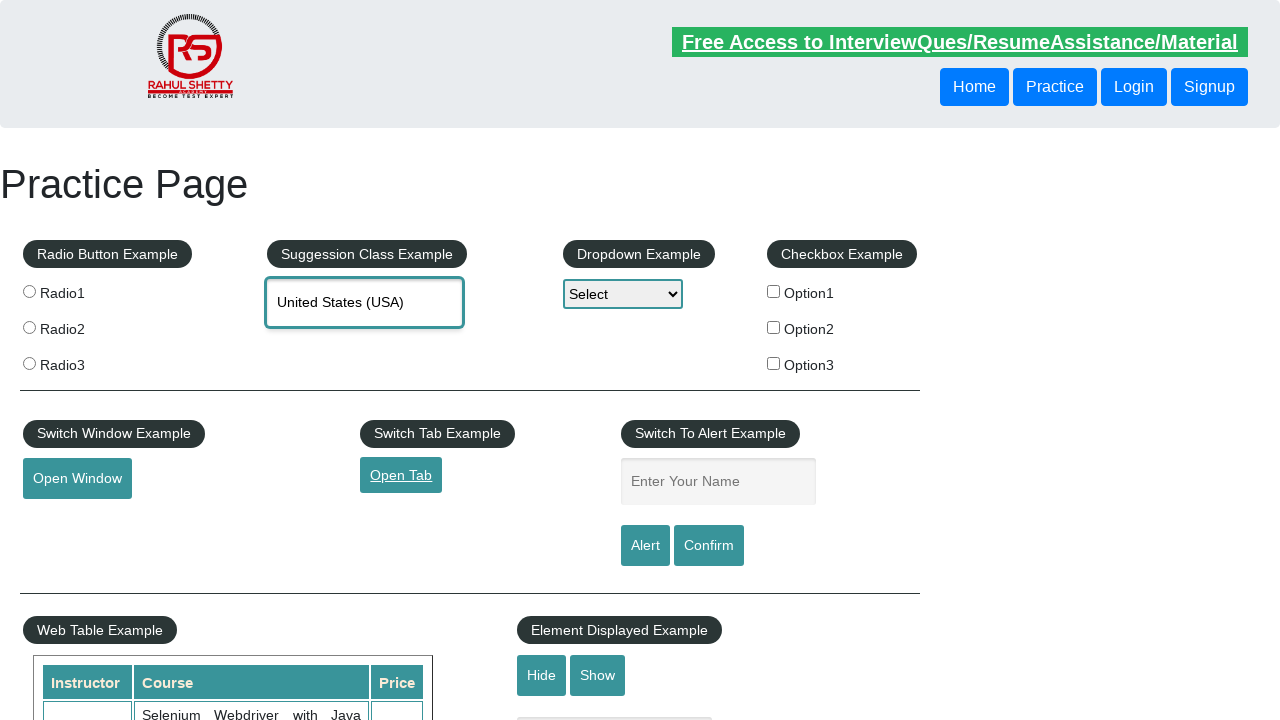